Tests multi-window handling by opening a new window via a link click, verifying content in both windows, and switching between them to confirm page titles and text content.

Starting URL: https://the-internet.herokuapp.com/windows

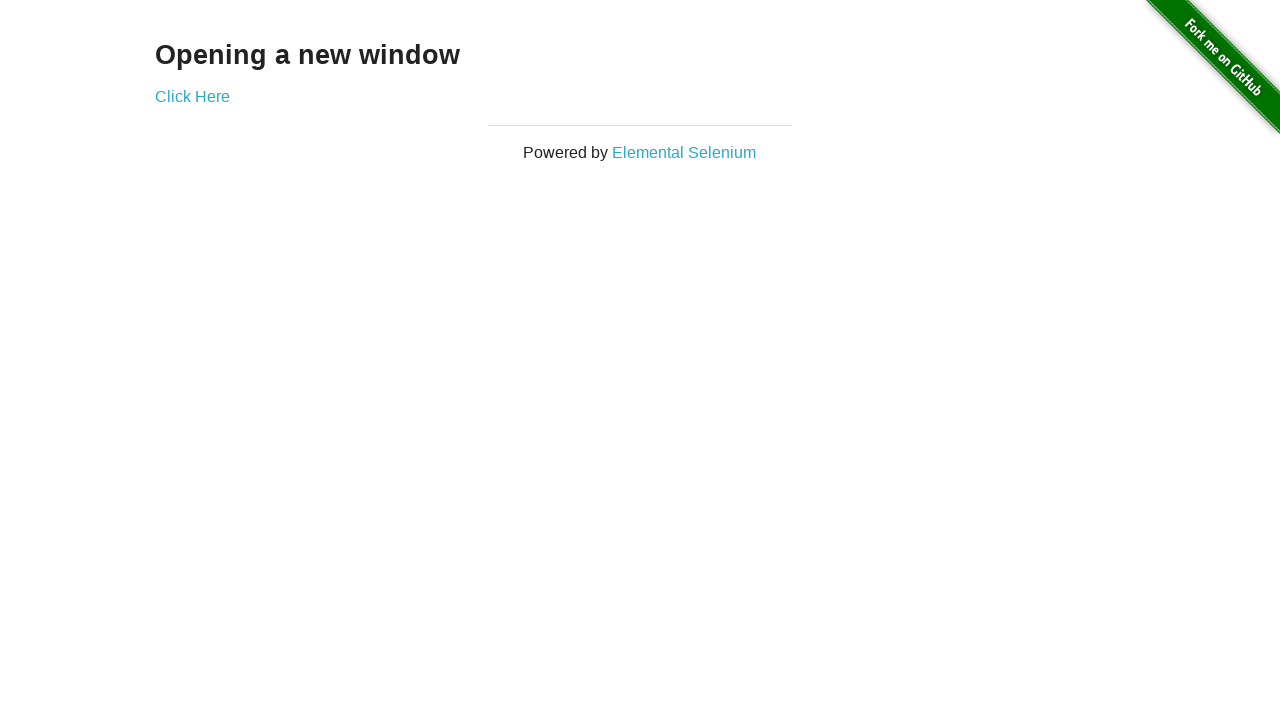

Verified heading text 'Opening a new window' on first page
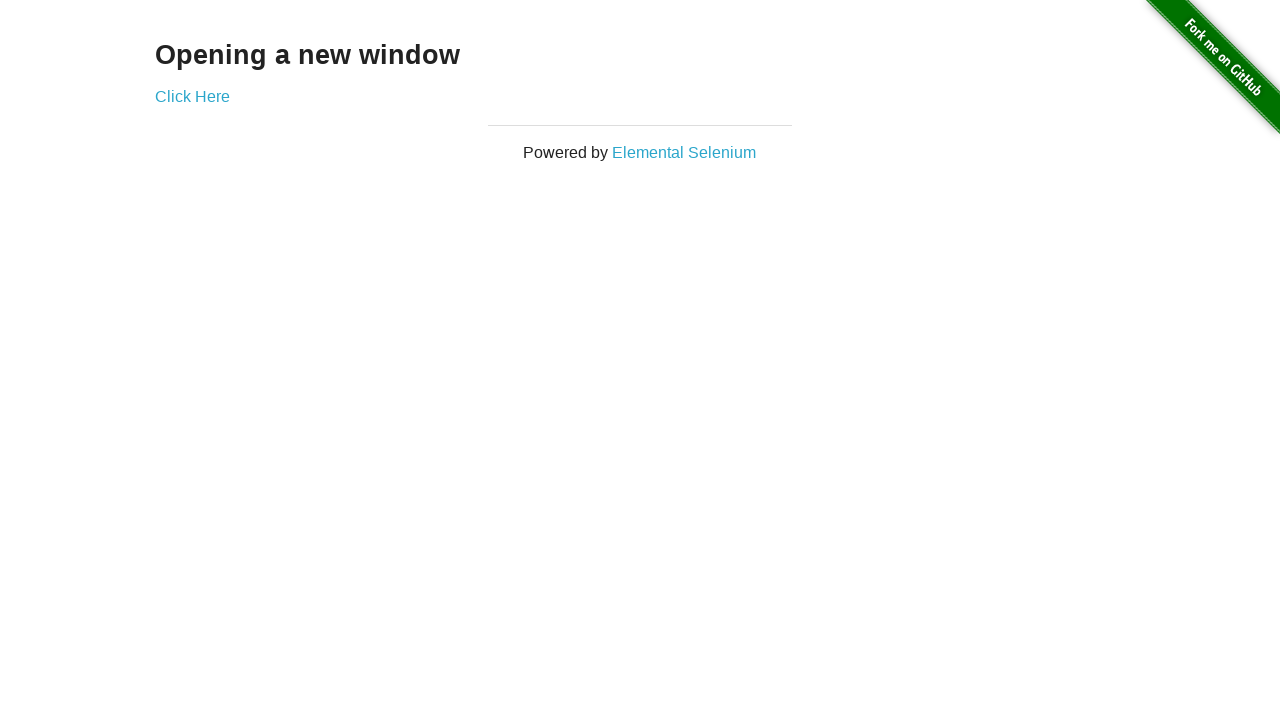

Verified first page title contains 'The Internet'
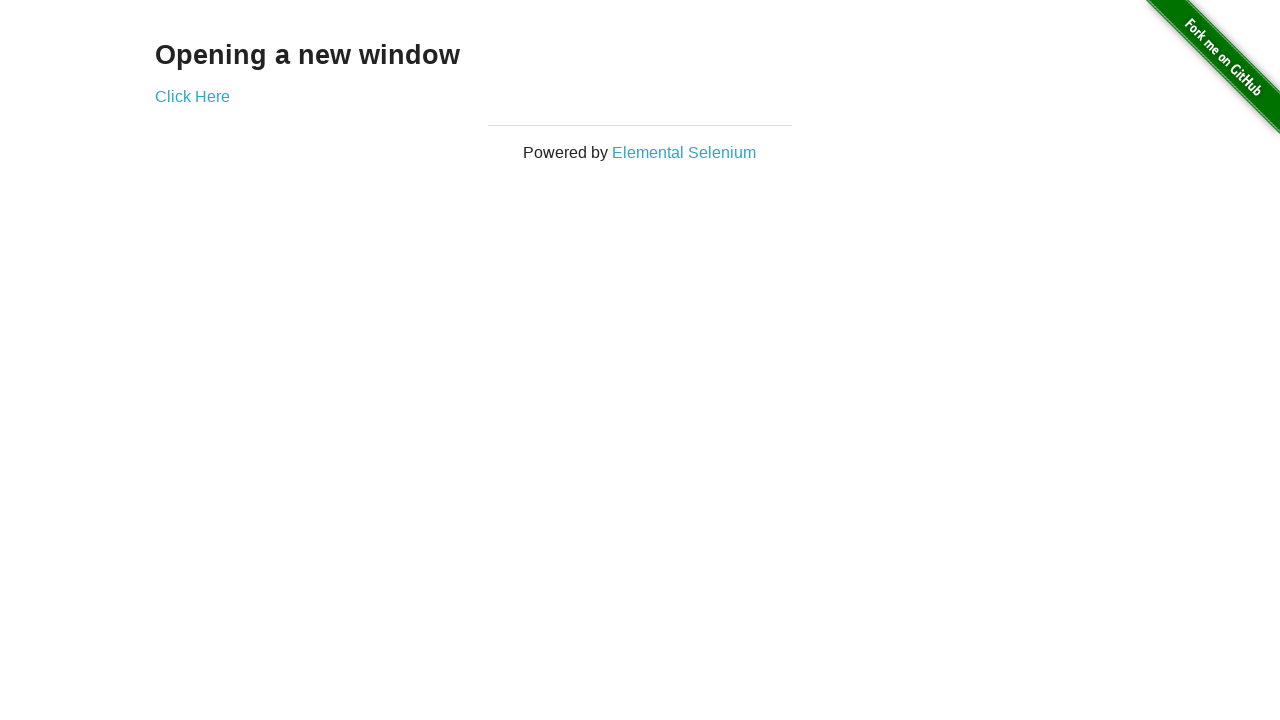

Clicked 'Click Here' link to open new window at (192, 96) on text=Click Here
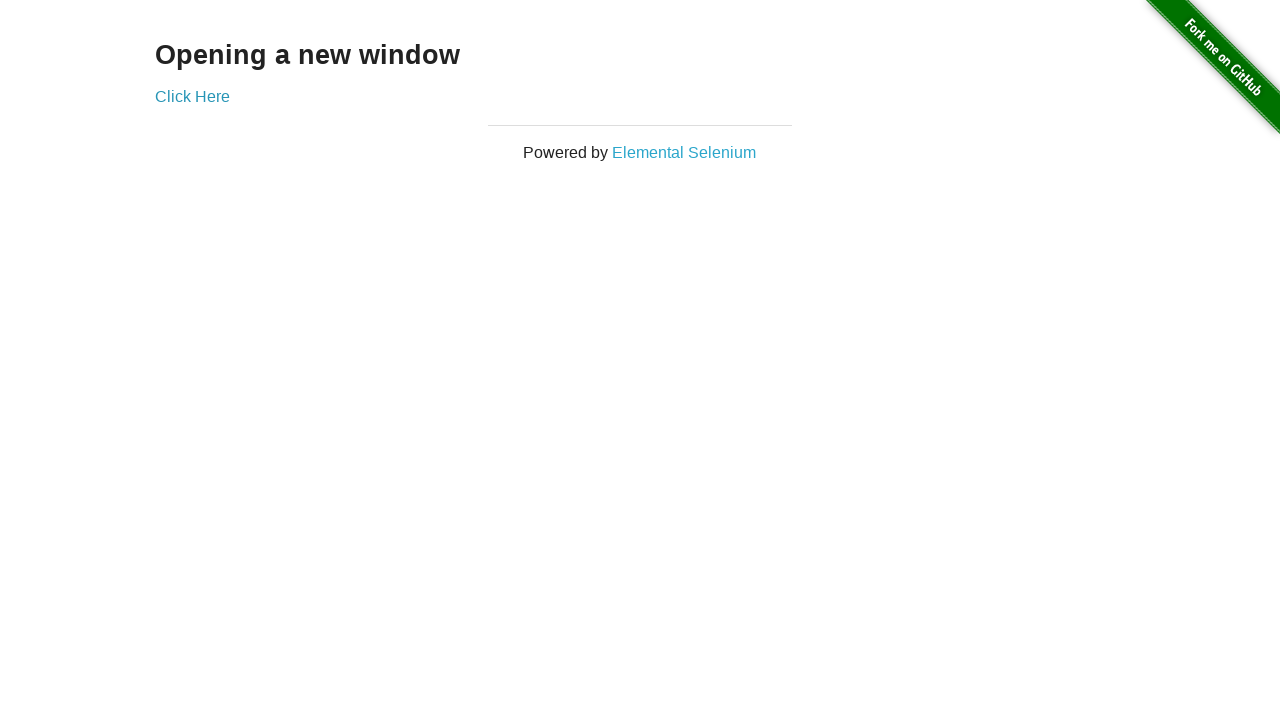

Captured new page object from opened window
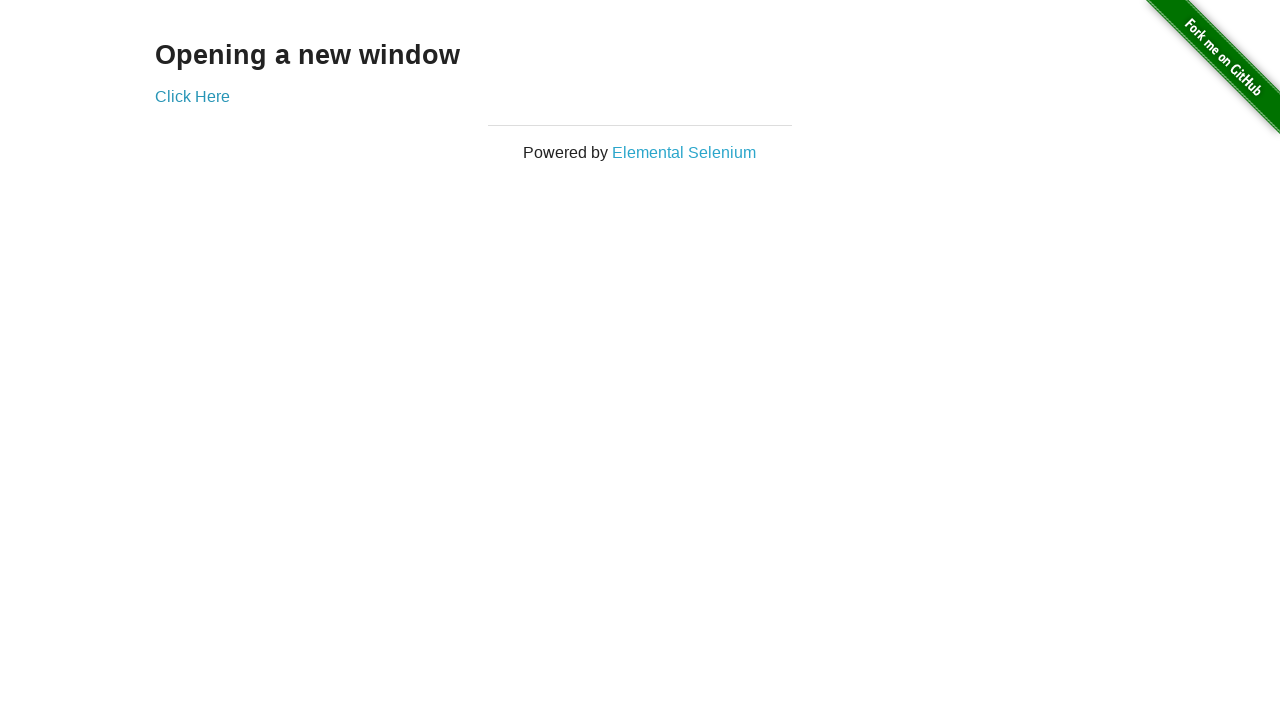

New window finished loading
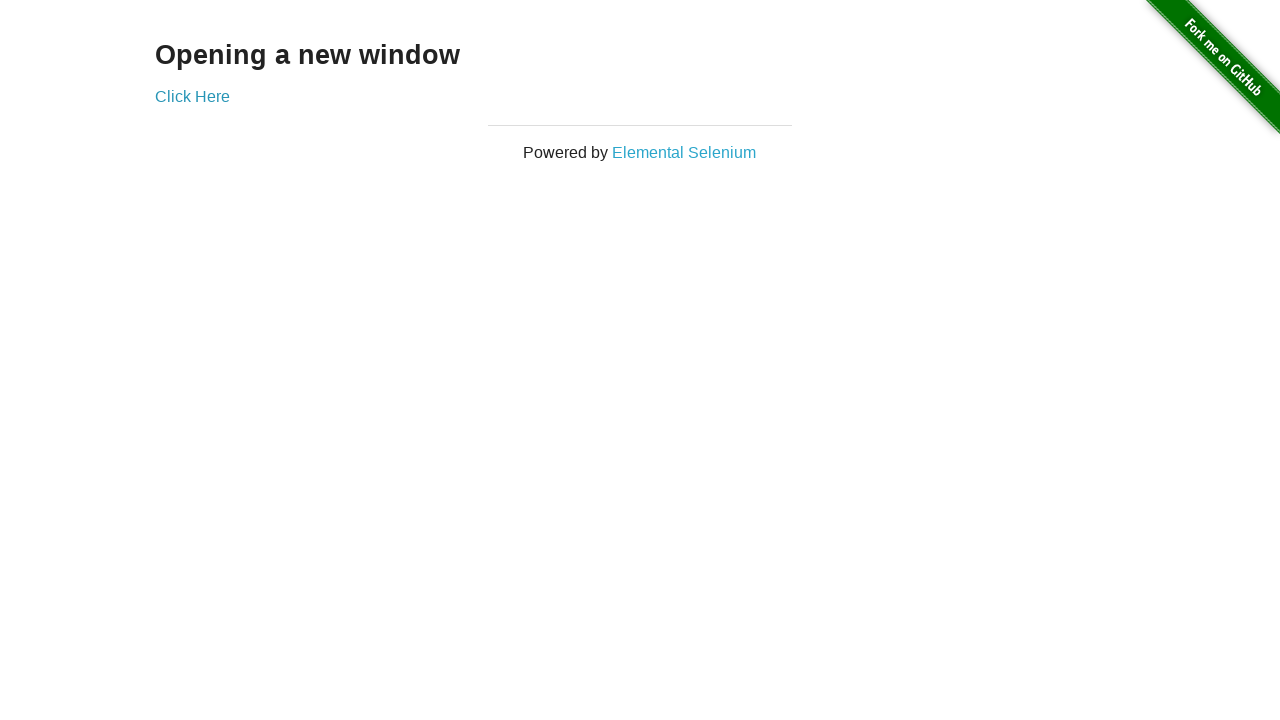

Verified new window title is 'New Window'
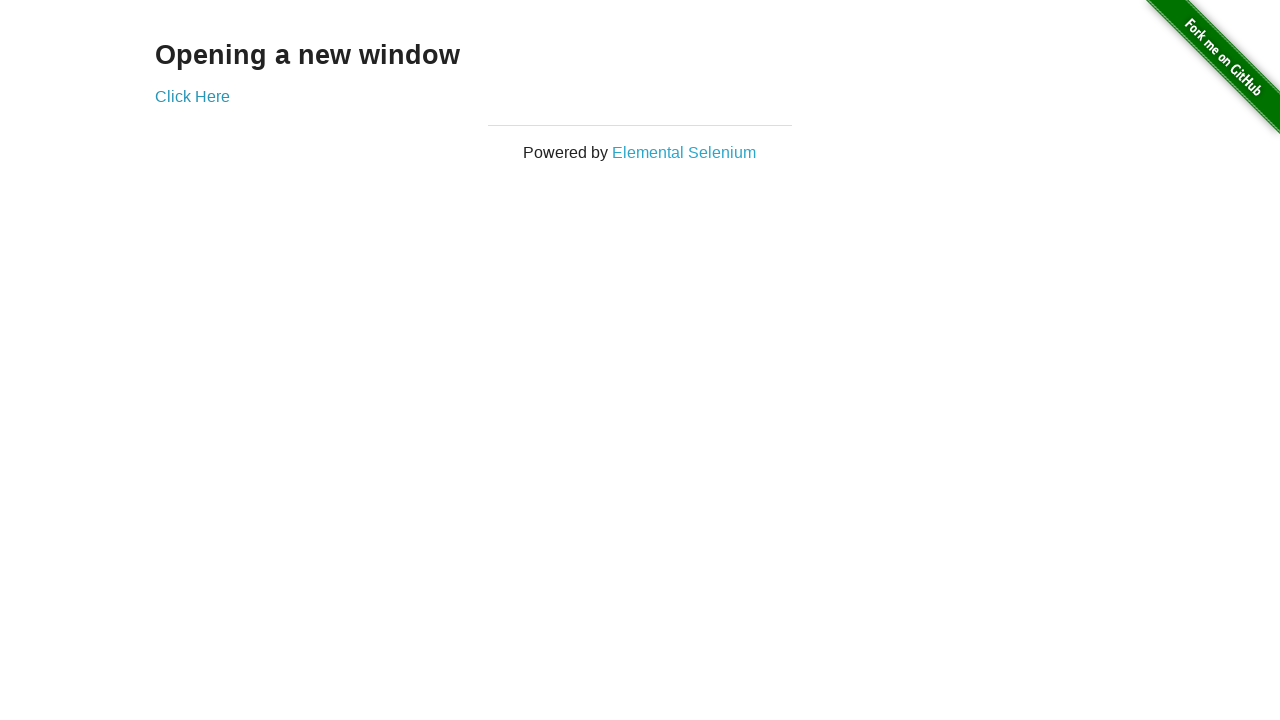

Verified heading text 'New Window' in new window
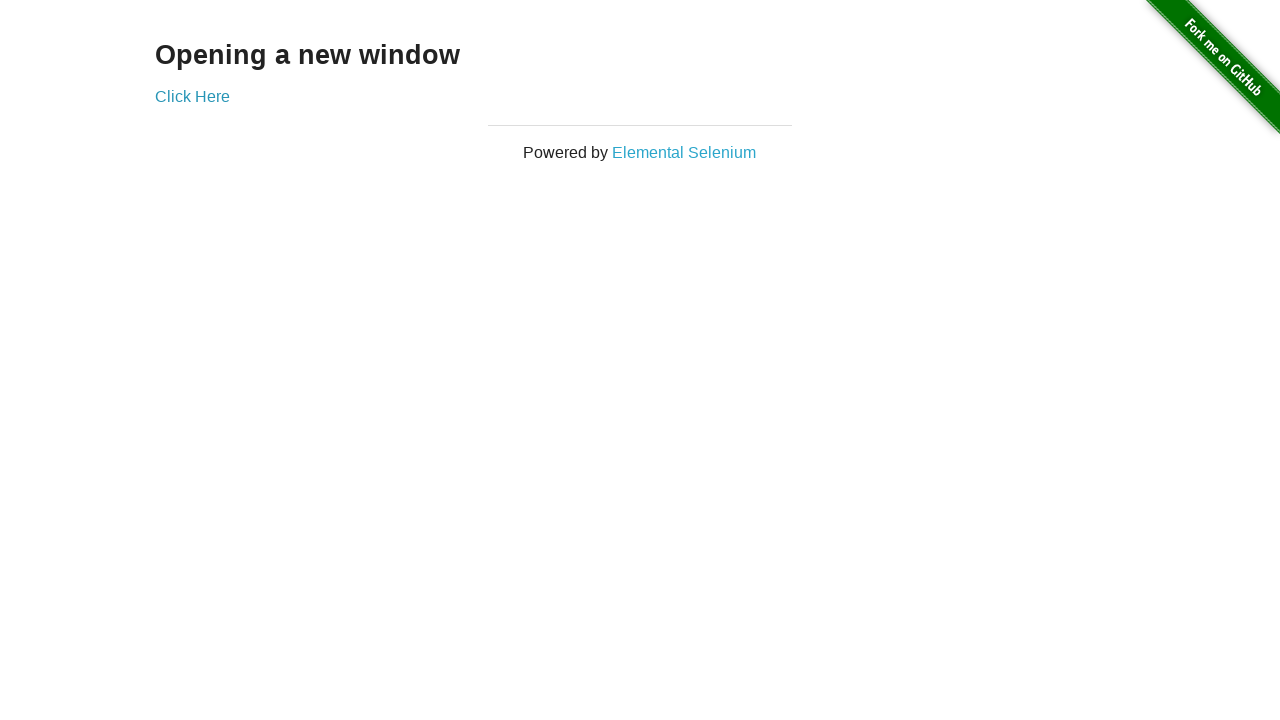

Switched back to original page
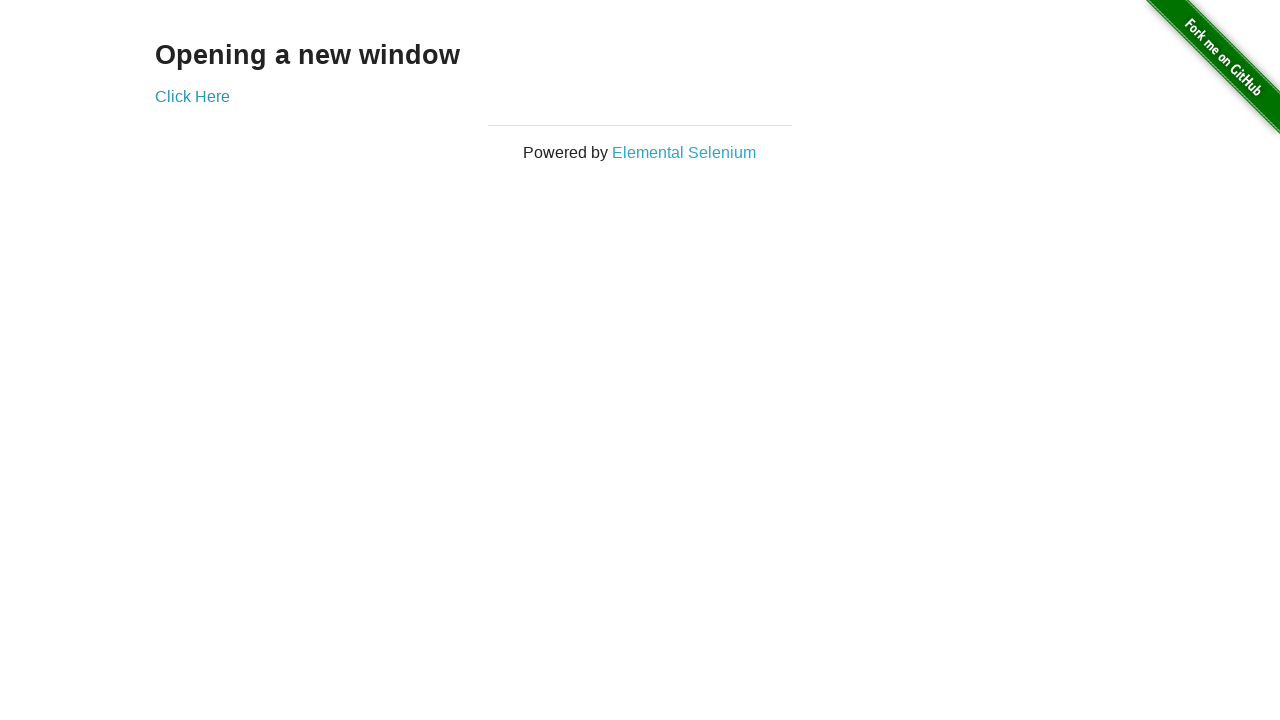

Verified original page title still contains 'The Internet'
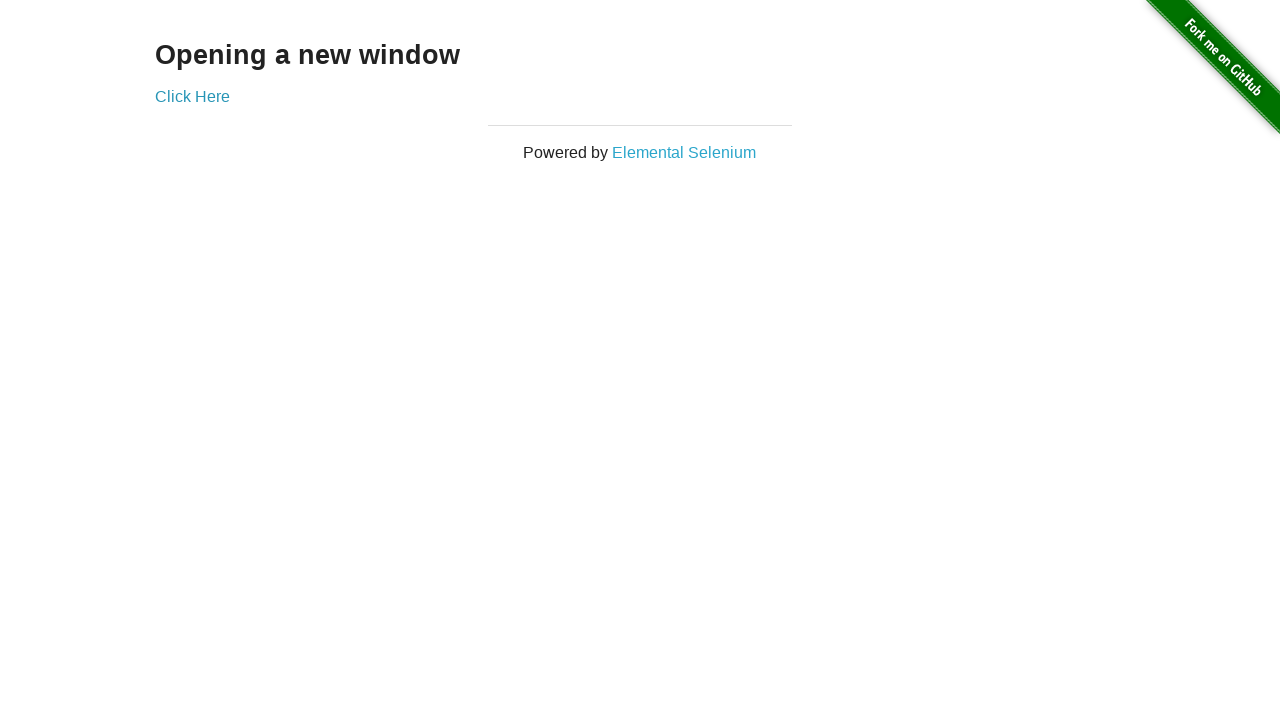

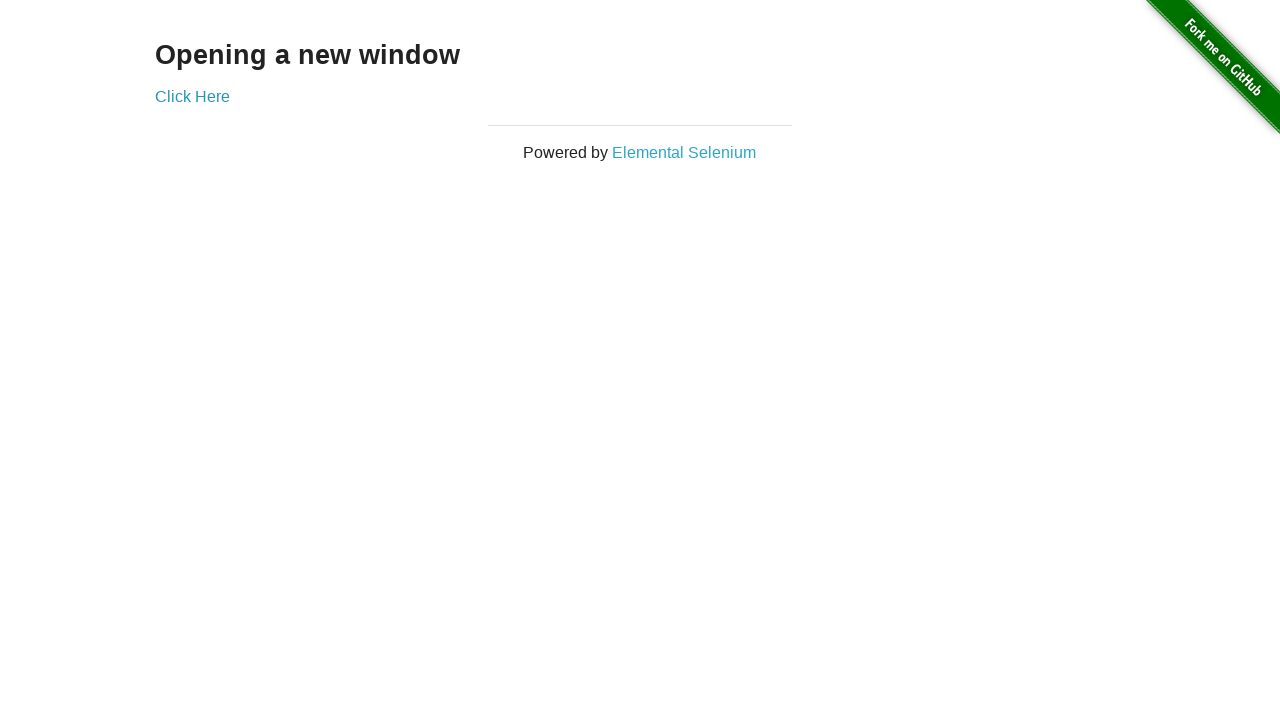